Tests iframe interaction and takes a screenshot after clicking a navigation element in an embedded iframe

Starting URL: https://rahulshettyacademy.com/AutomationPractice/

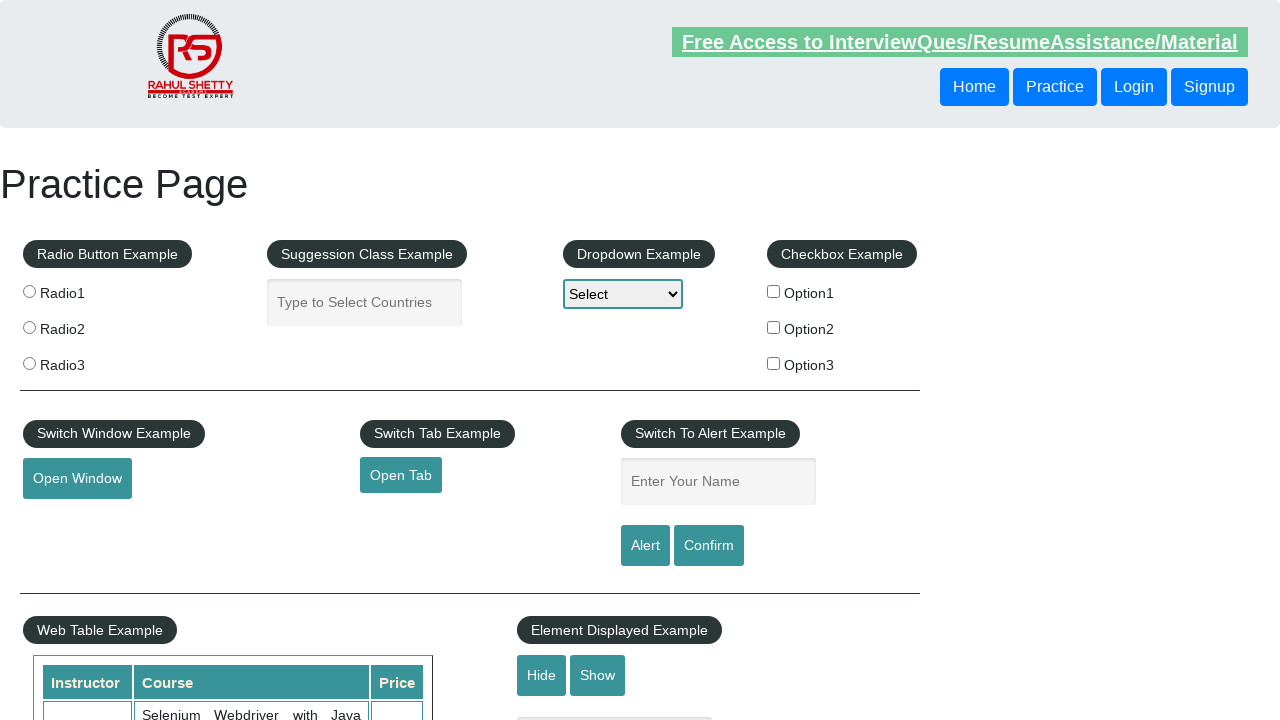

Located the courses iframe element
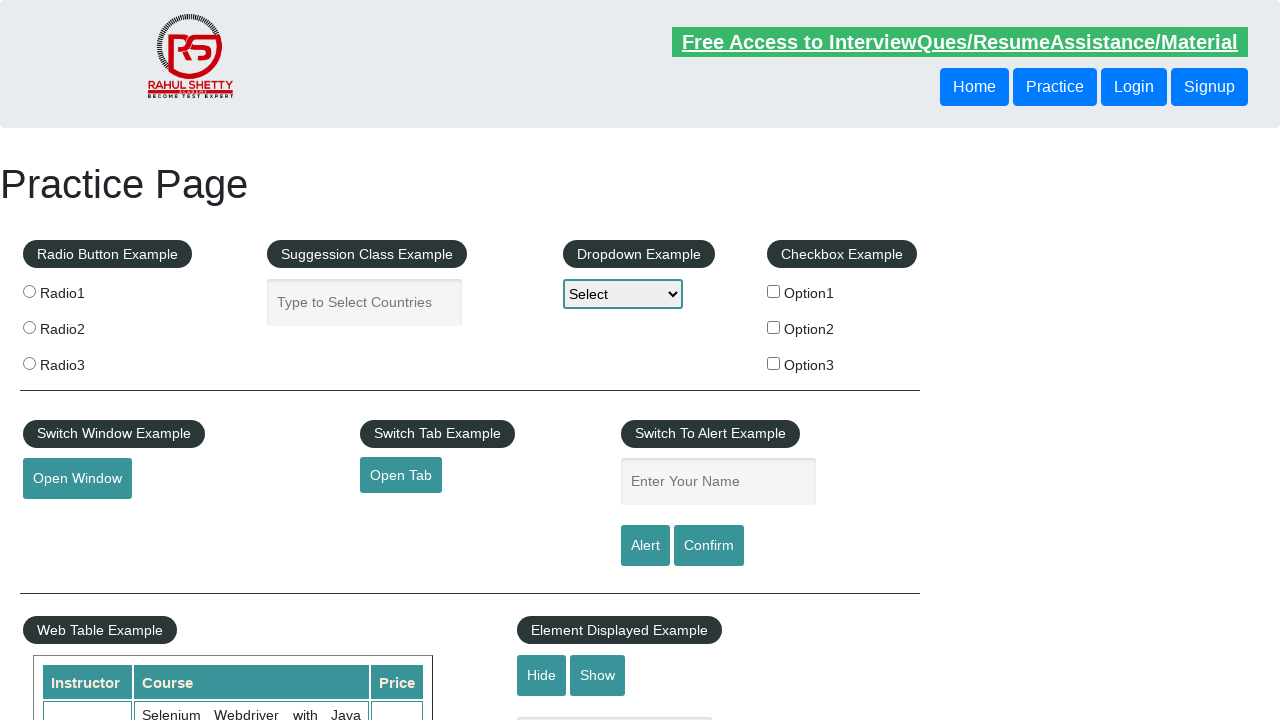

Clicked the third navigation item in the iframe at (307, 360) on #courses-iframe >> internal:control=enter-frame >> li:nth-of-type(3) > .new-navb
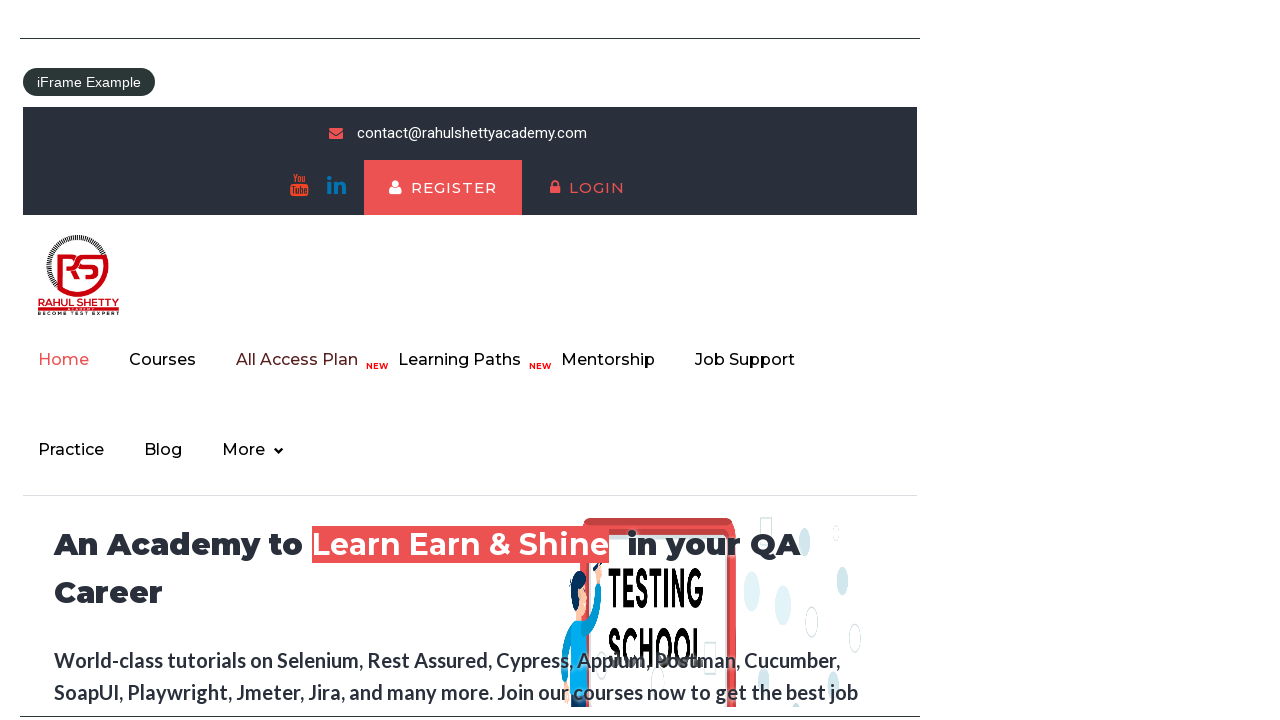

Text heading element loaded in iframe
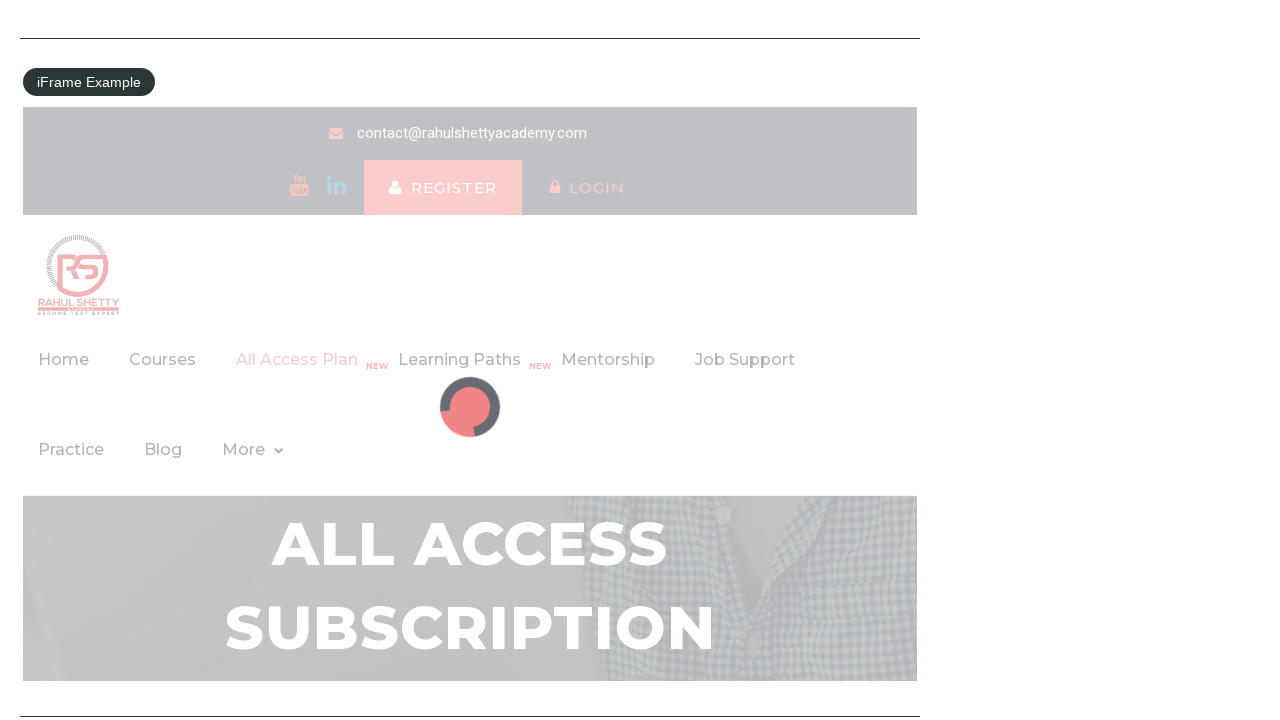

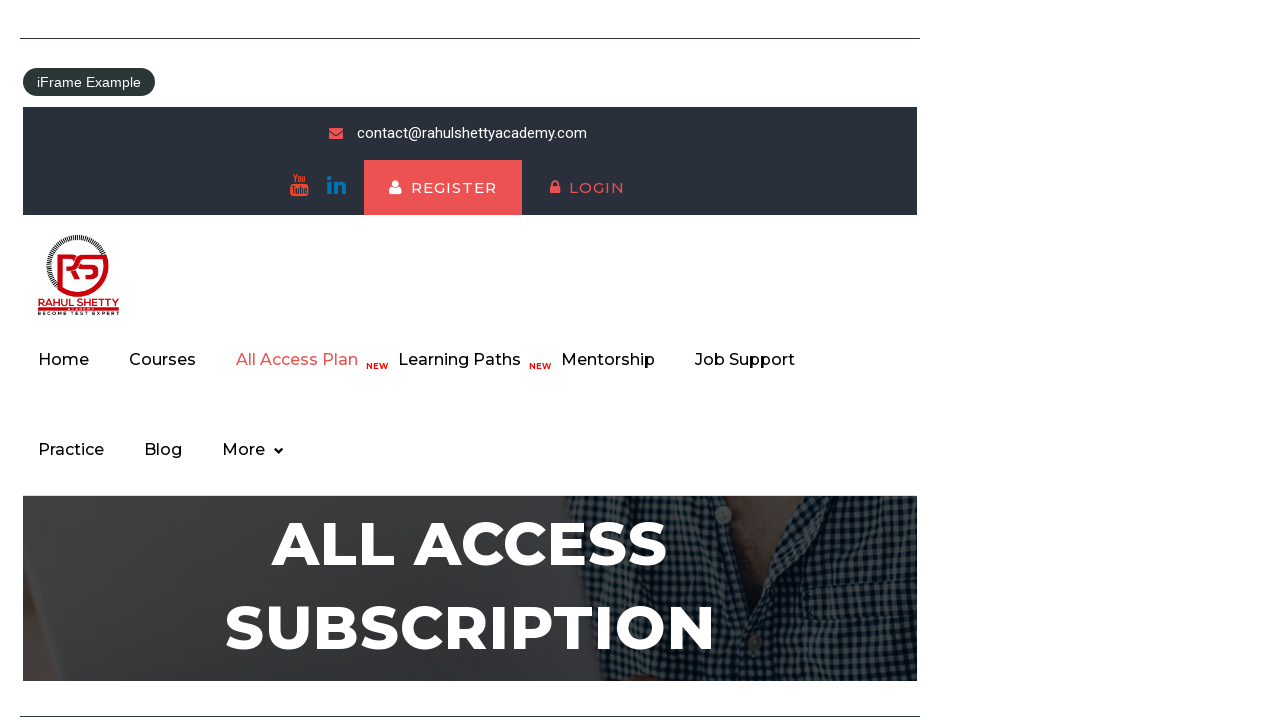